Tests handling multiple browser windows by clicking a link that opens a new tab, switching to the child window, closing it, and verifying the parent window is still accessible.

Starting URL: https://the-internet.herokuapp.com/windows

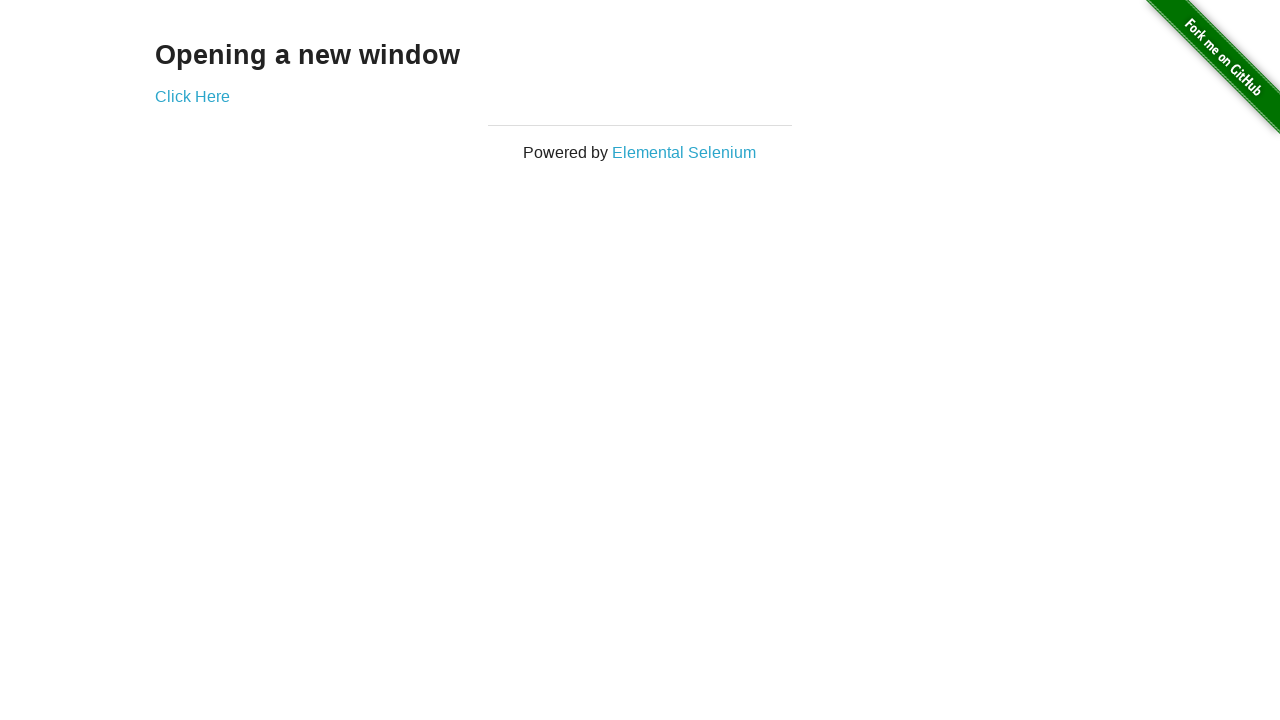

Clicked 'Click Here' link to open new window at (192, 96) on text=Click Here
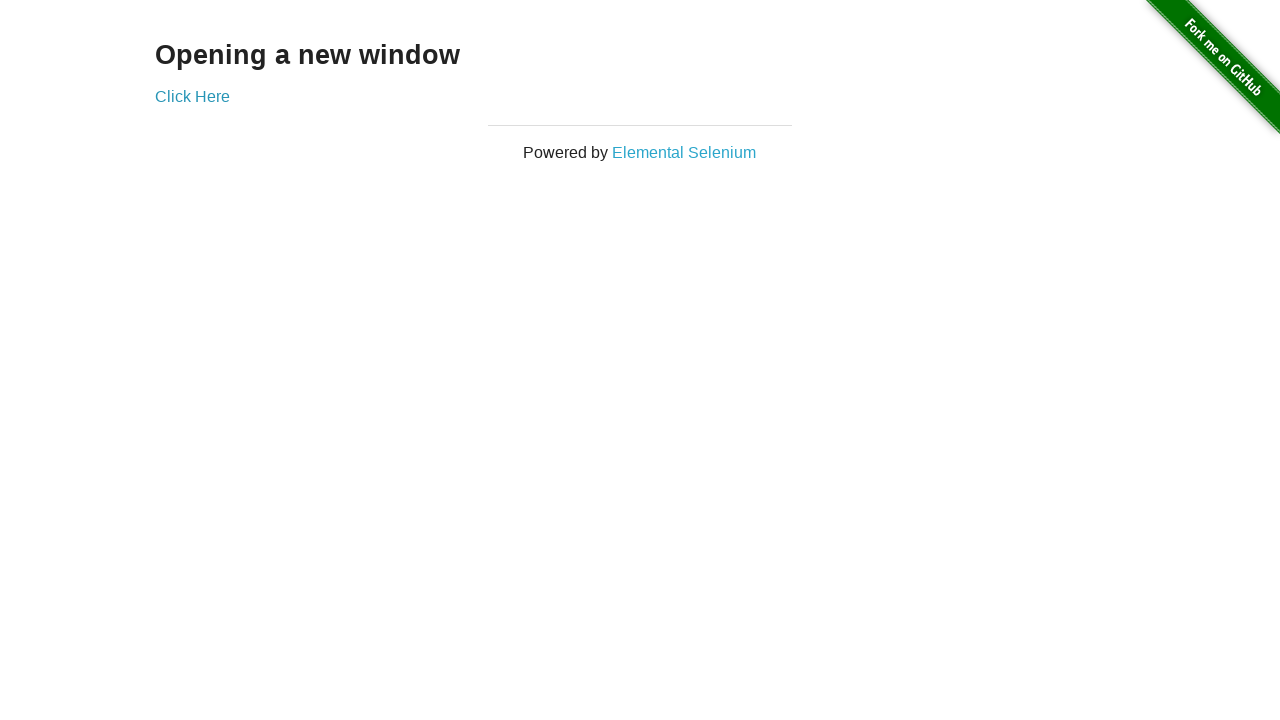

Captured new child window/tab
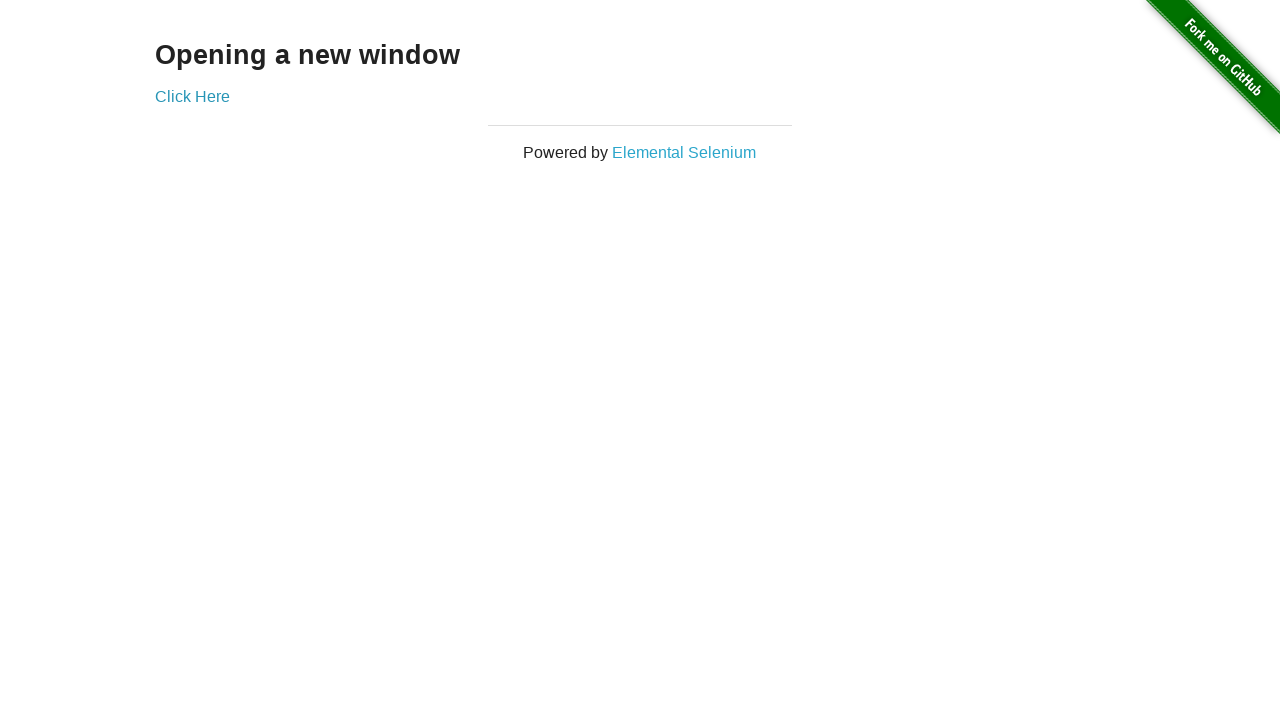

Child window loaded successfully
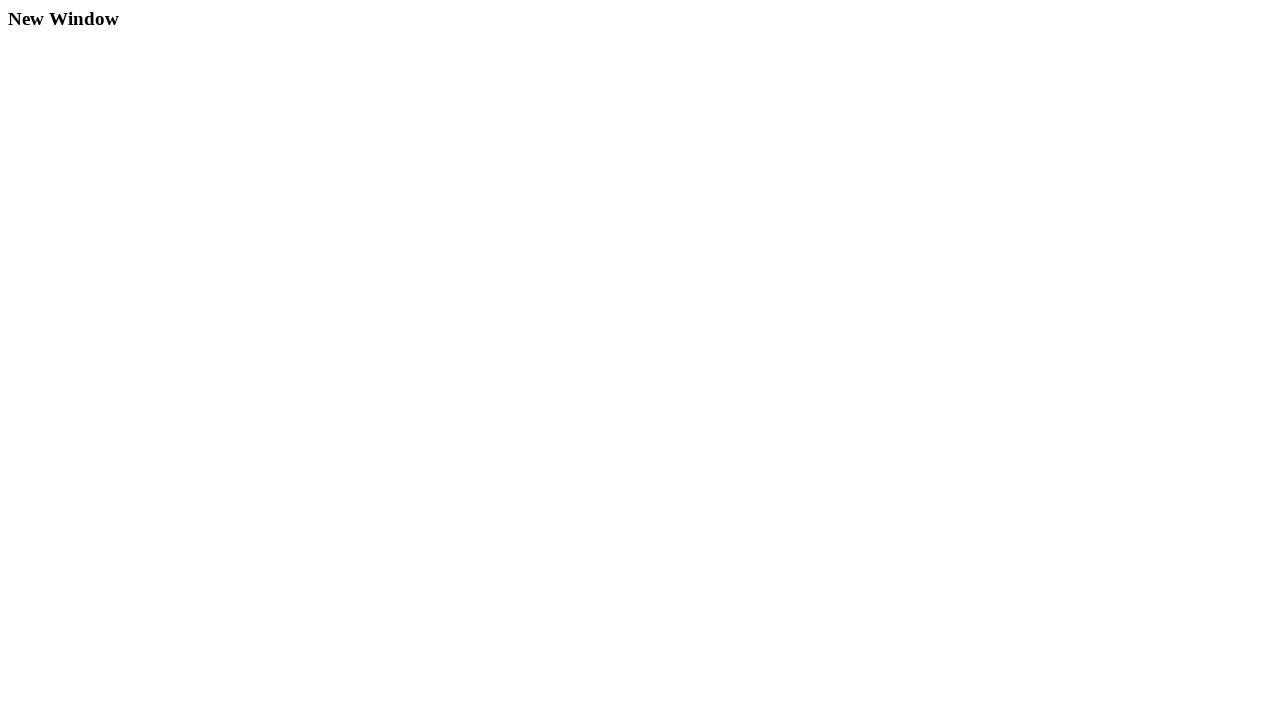

Child window title: New Window
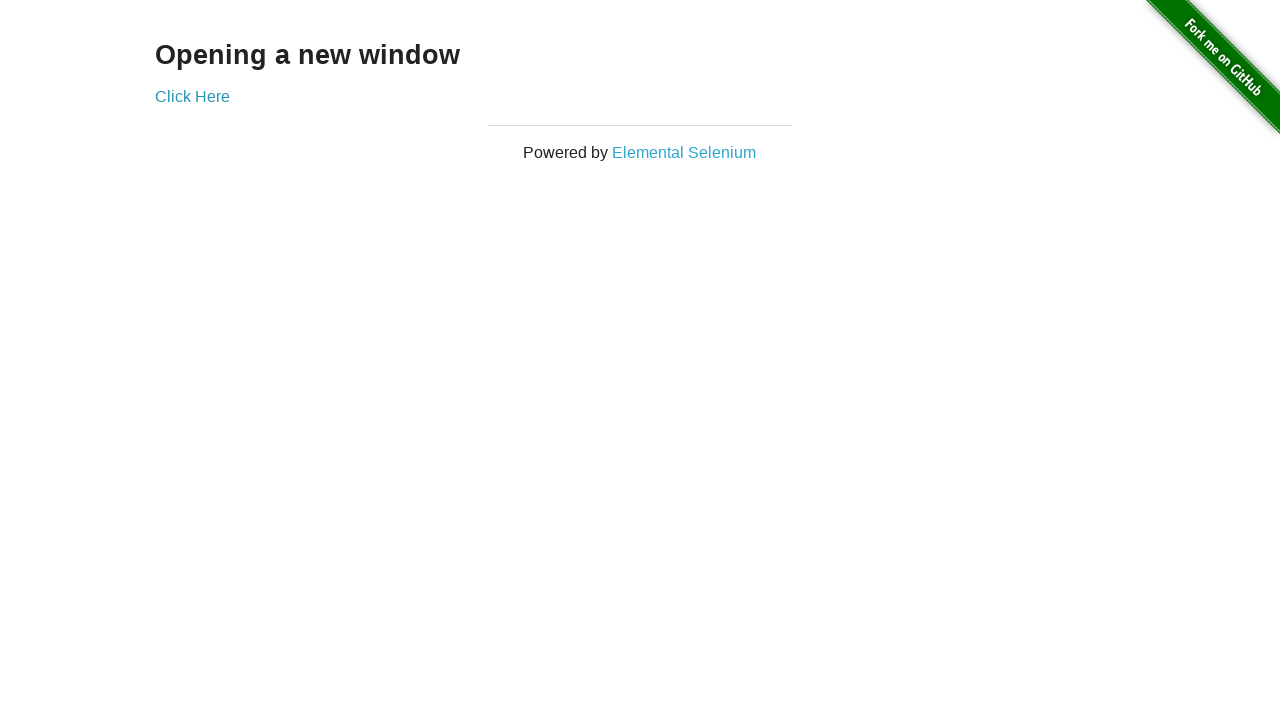

Closed child window
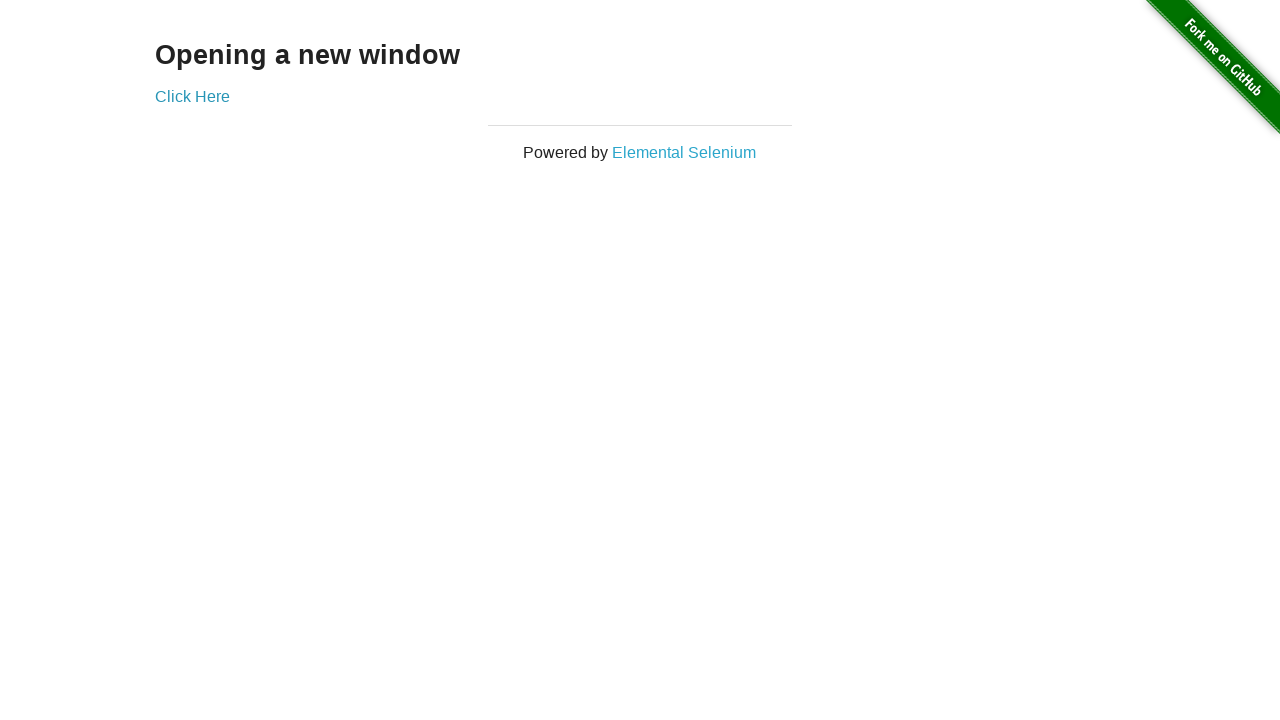

Retrieved parent page text: Opening a new window
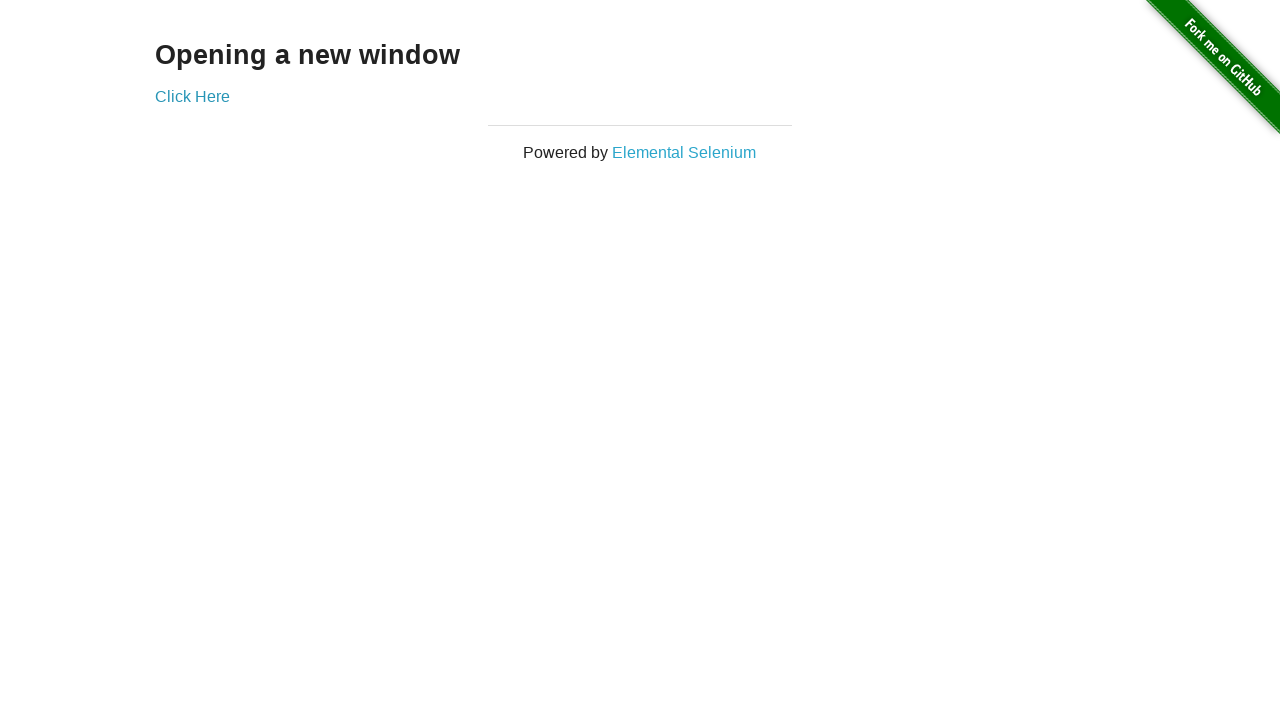

Verified parent page contains 'Opening a new window' text
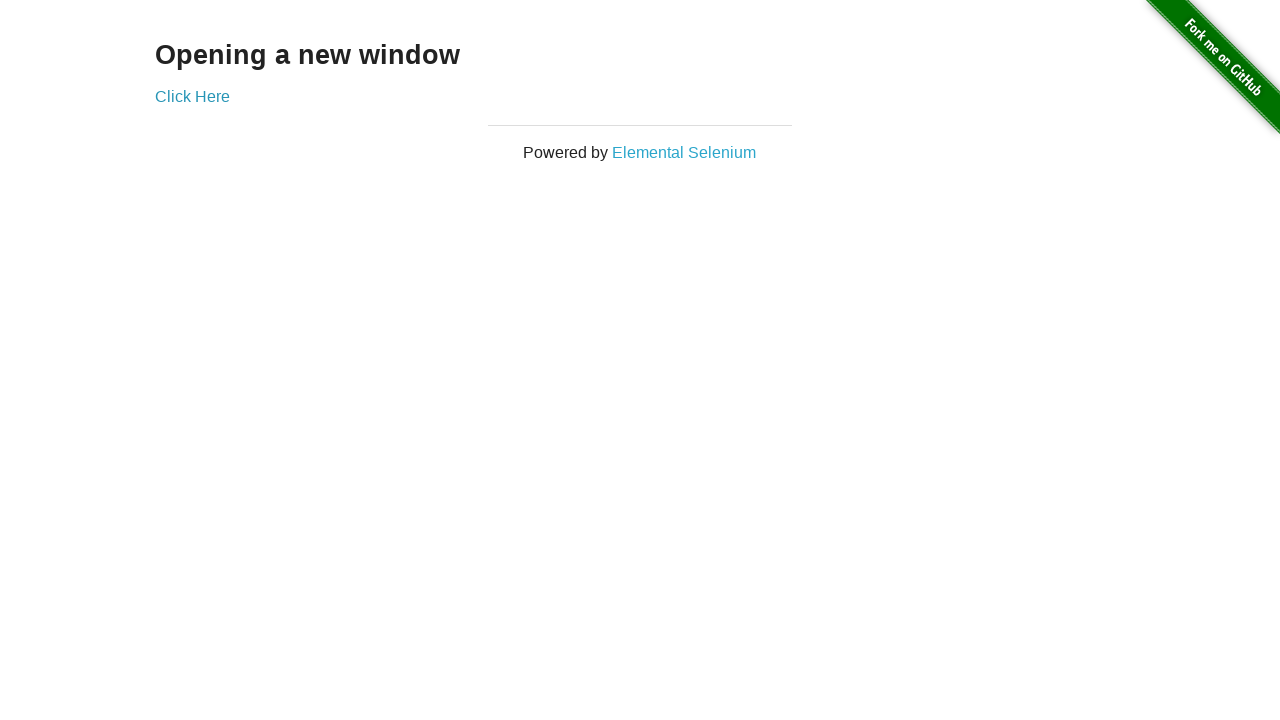

Test completed: parent window still accessible after child window closed
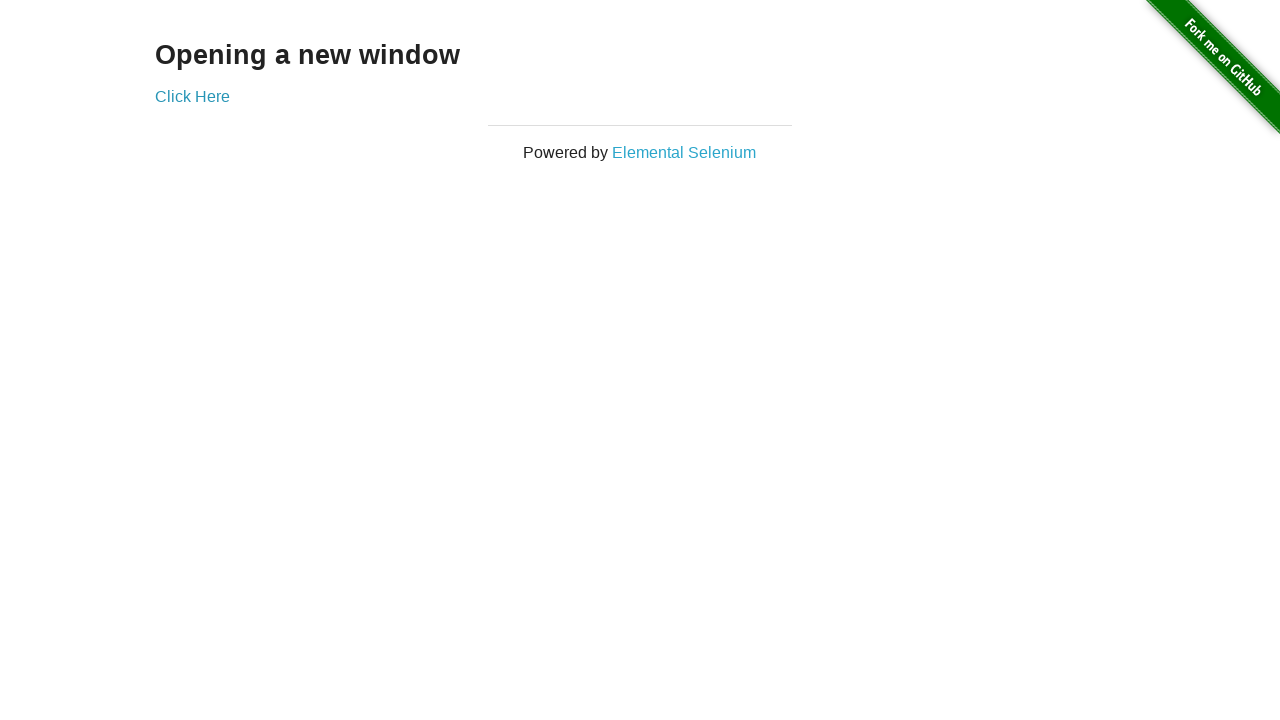

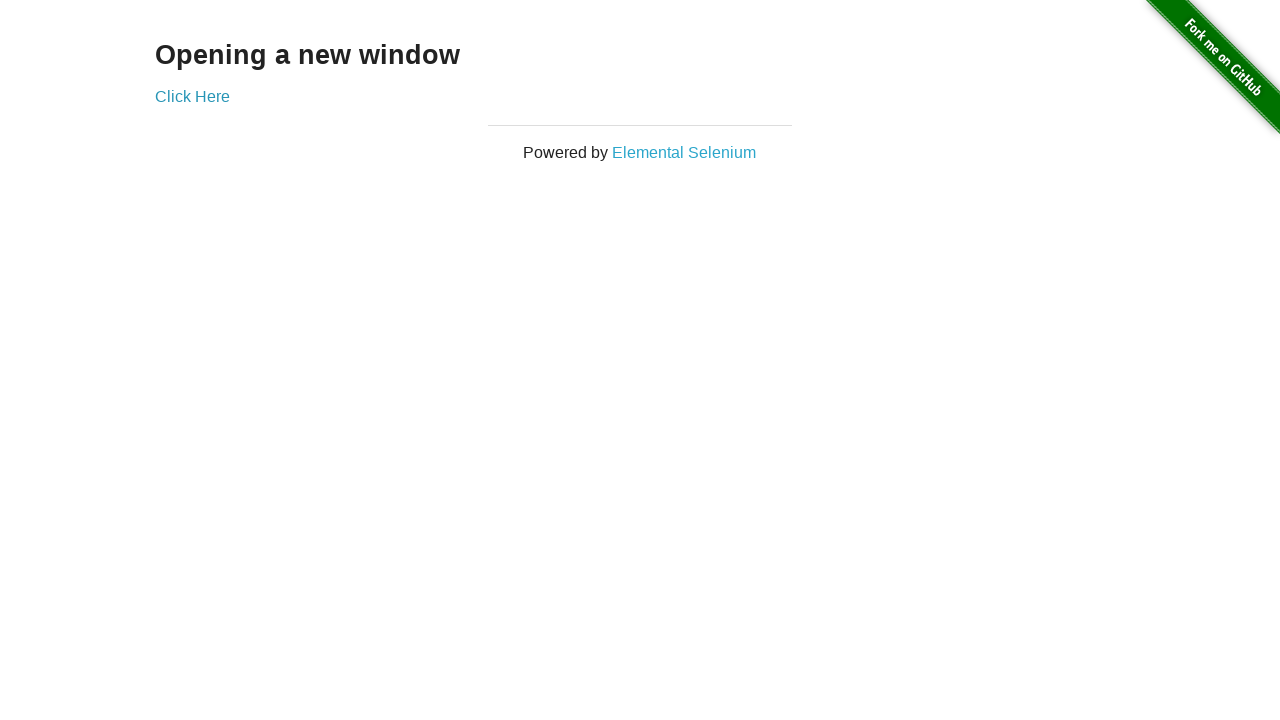